Fills out the text box form with full name, email, current address, and permanent address fields

Starting URL: https://demoqa.com/text-box

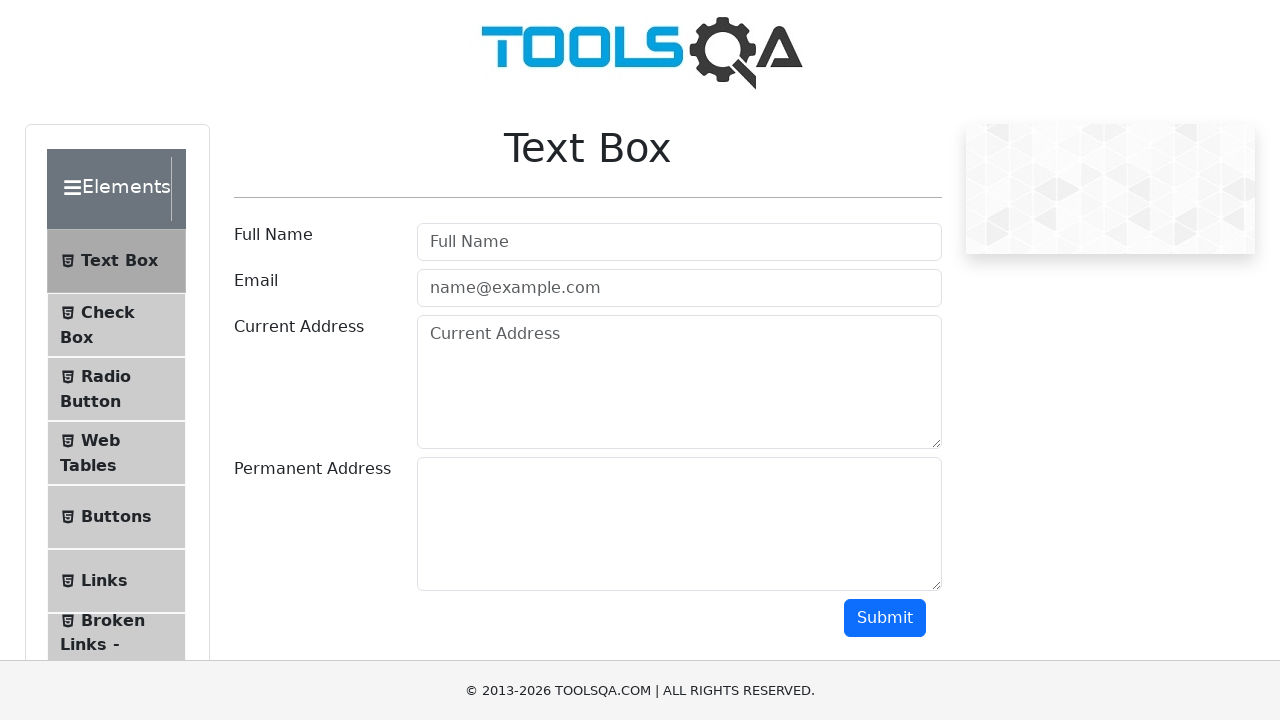

Filled full name field with 'Nadim Mahmud' on #userName
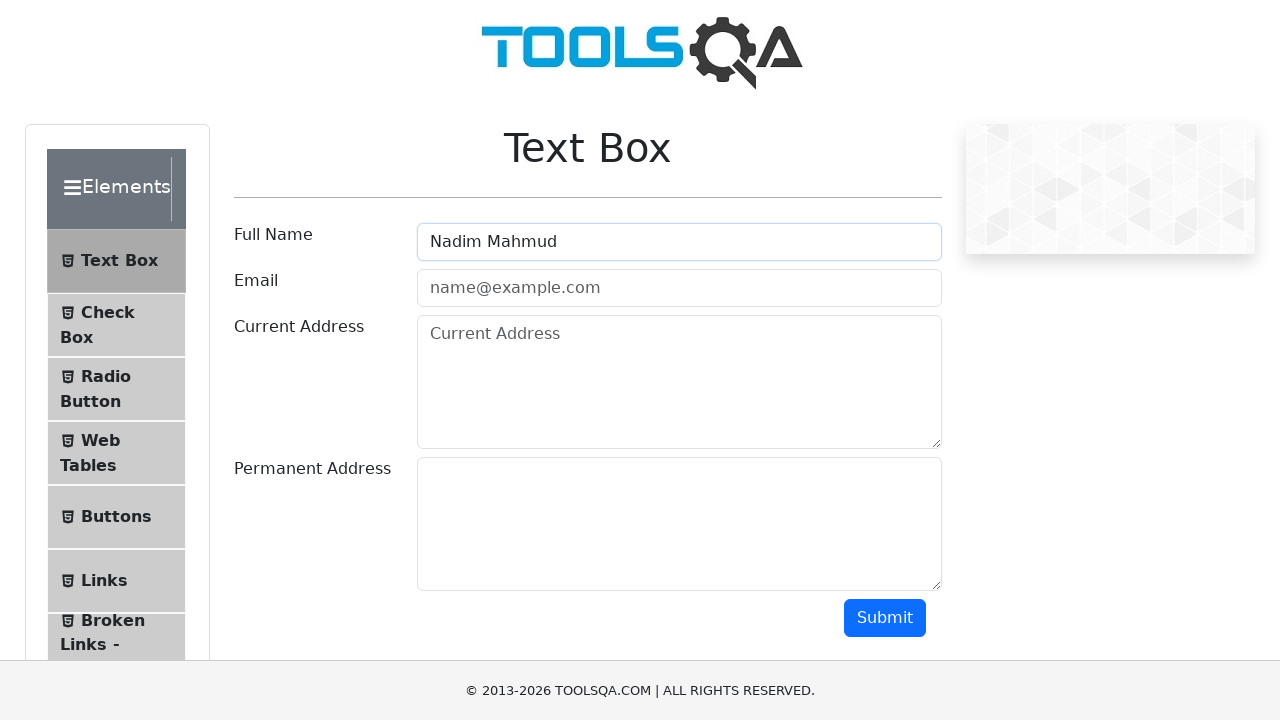

Filled email field with 'nadim@testing.com' on [type='email']
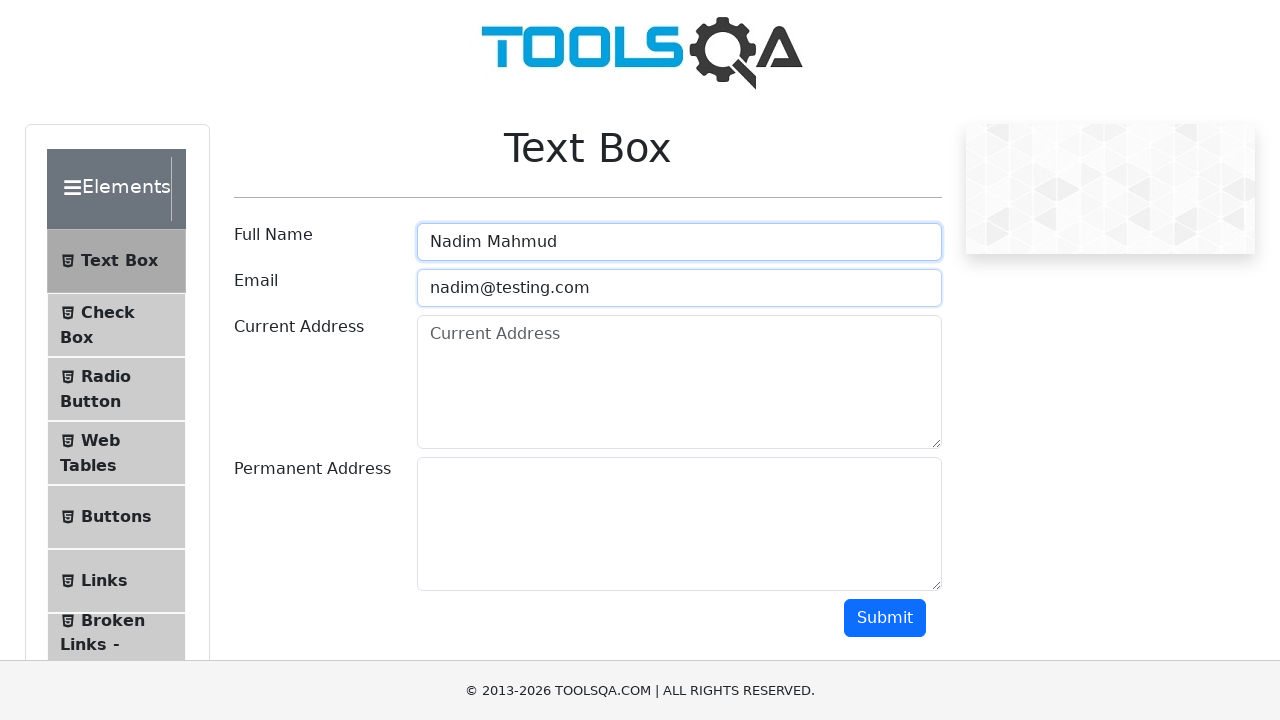

Filled current address field with 'New York Brooklyn' on [placeholder='Current Address']
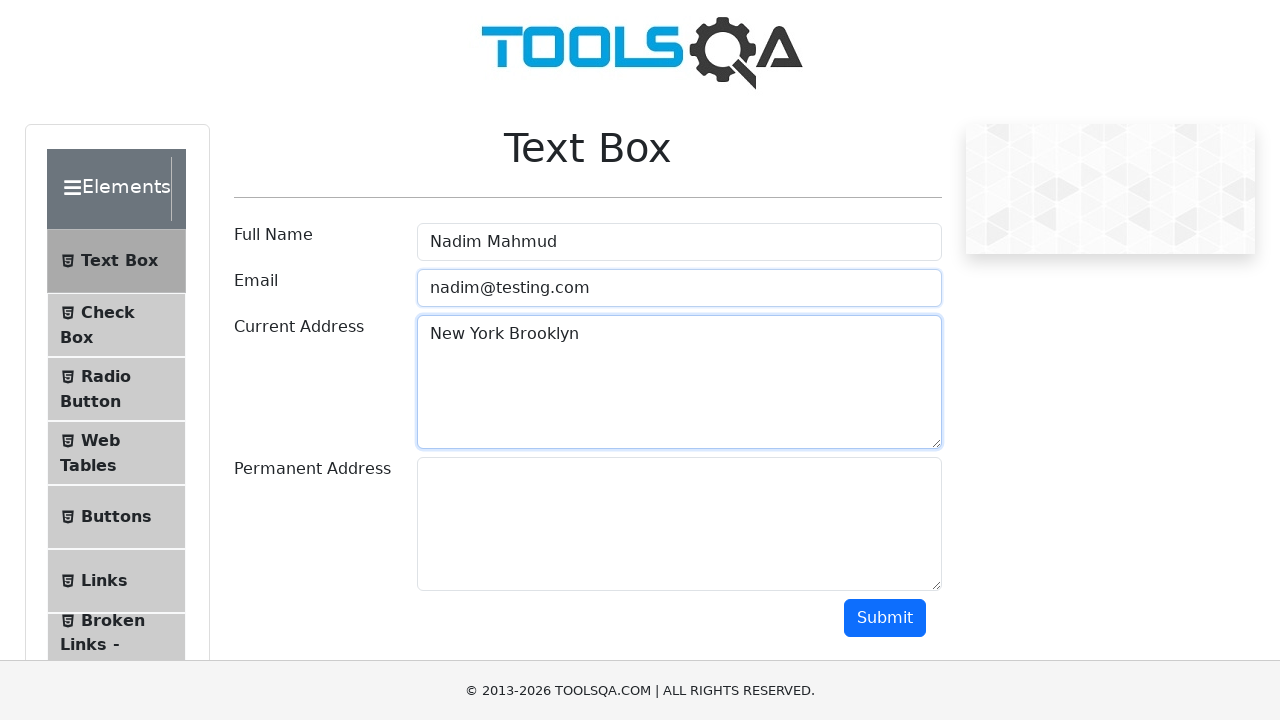

Filled permanent address field with 'Miami Florida' on textarea >> nth=1
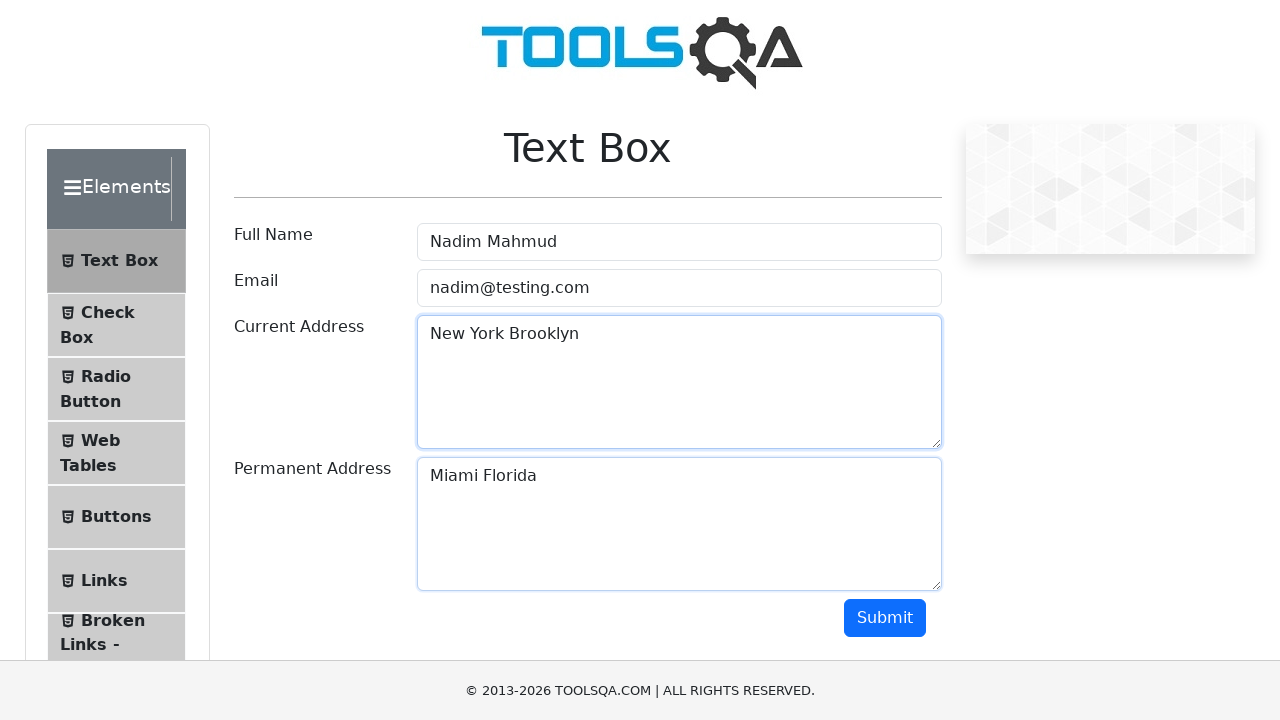

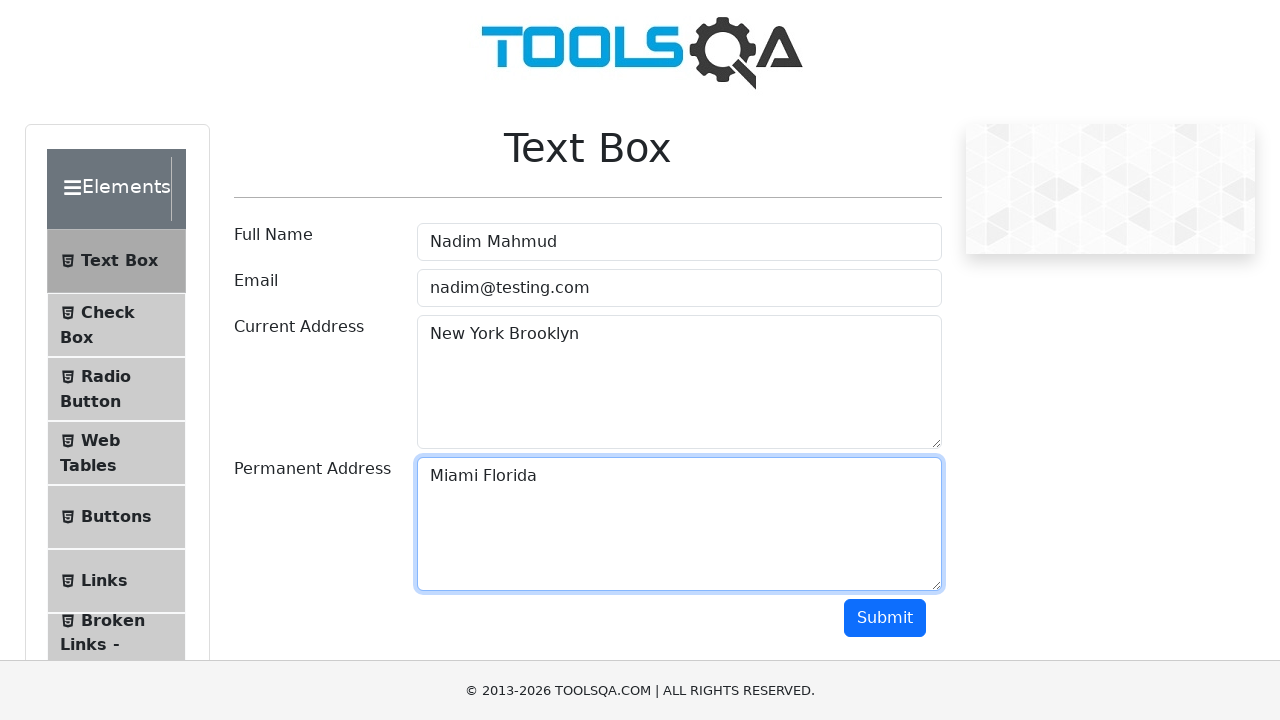